Tests if the email or phone entry field is present on the registration page

Starting URL: https://b2c.passport.rt.ru

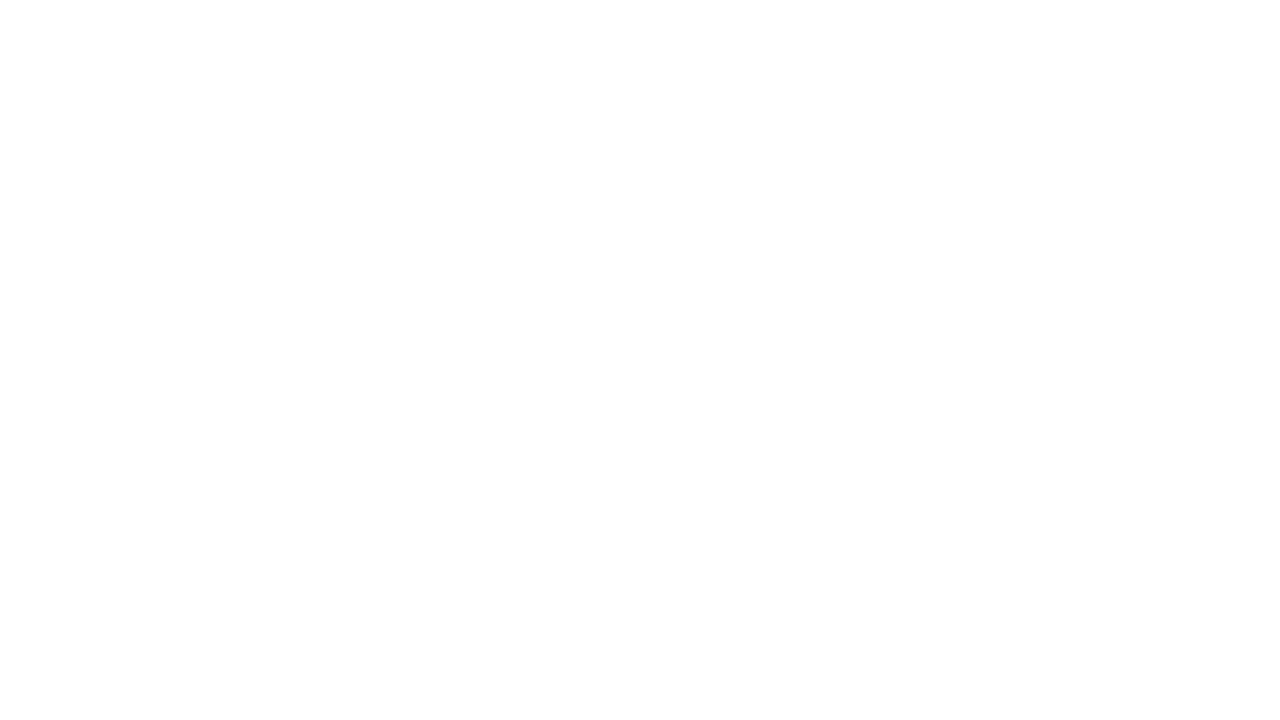

Waited for register button to be present on registration page
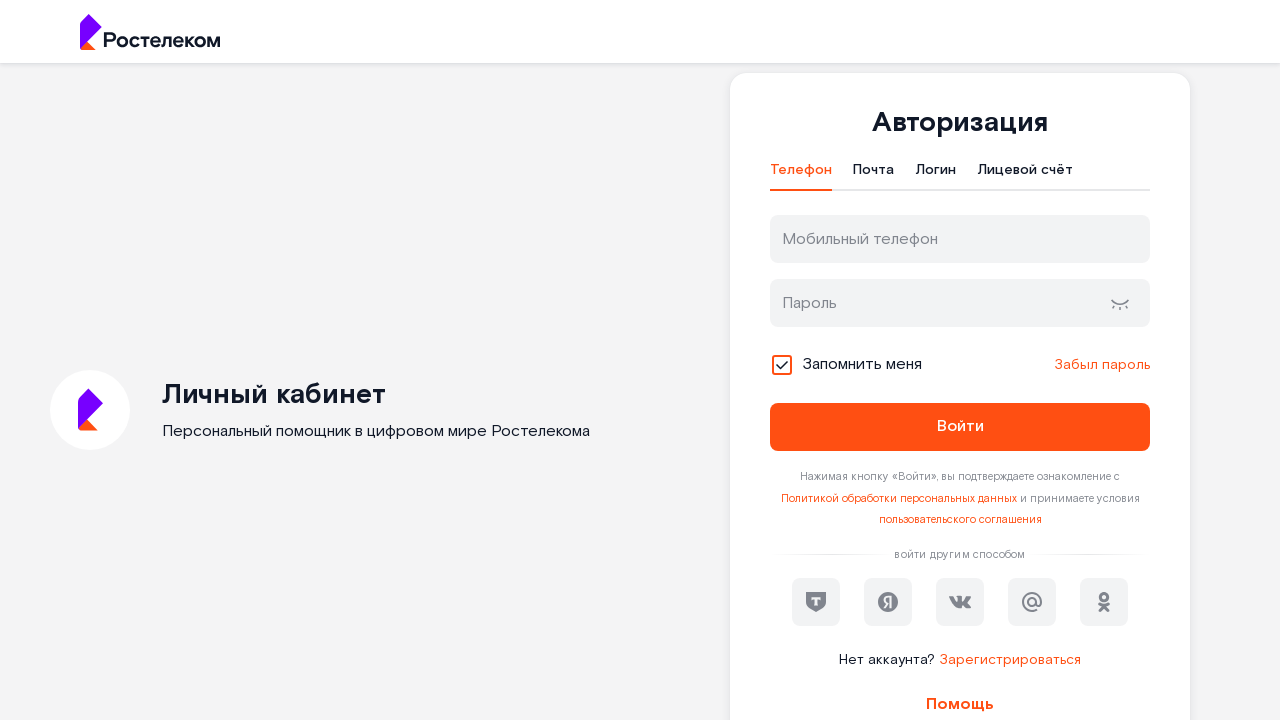

Clicked register button at (1010, 660) on #kc-register
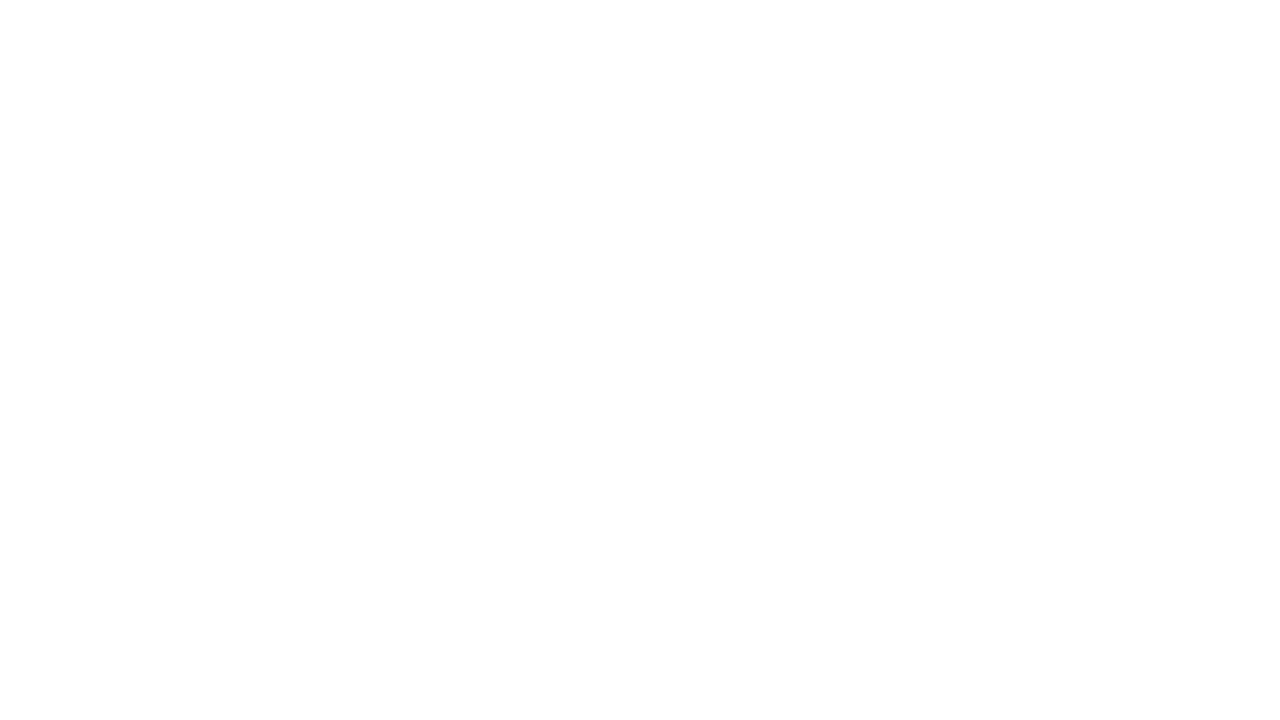

Email or phone entry field is present on registration page
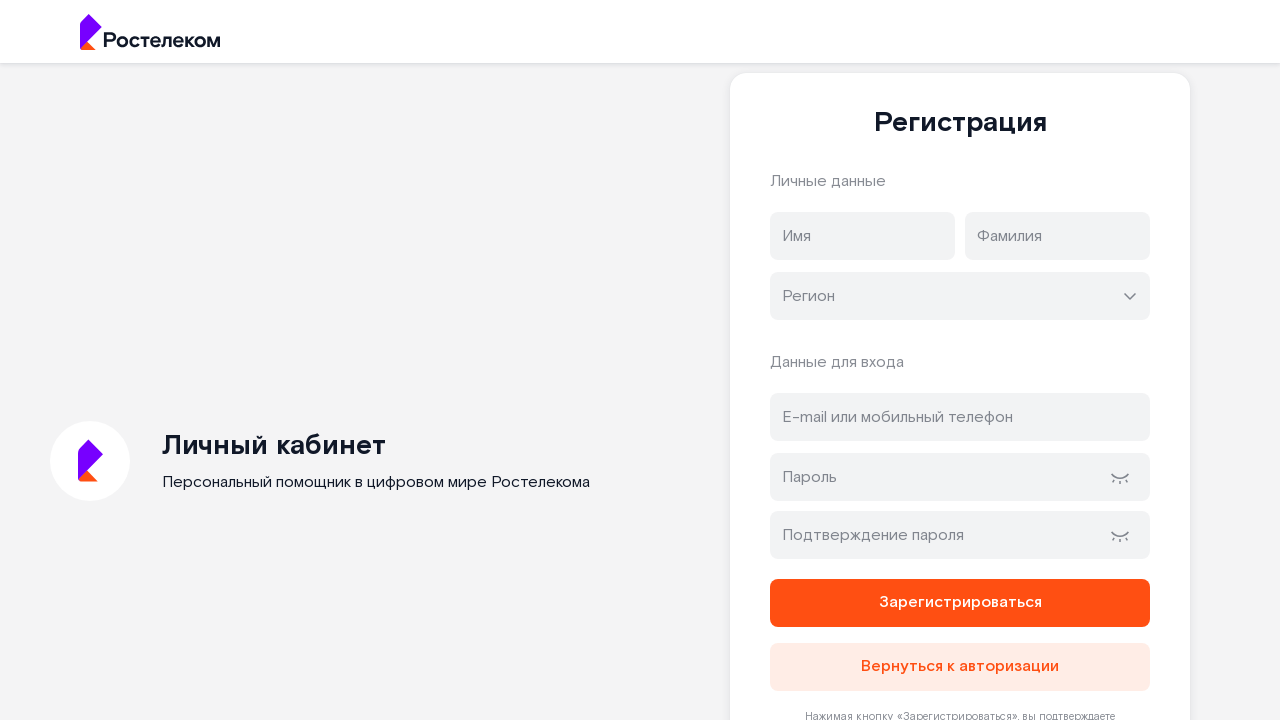

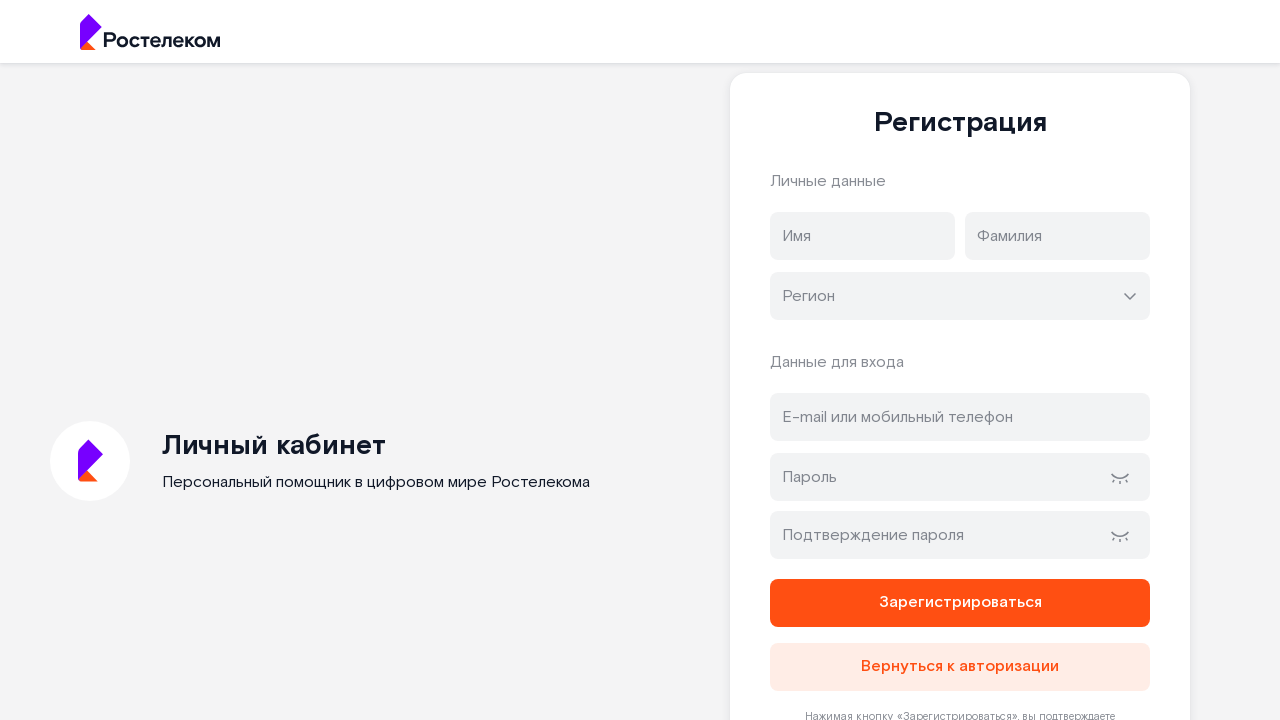